Navigates to the DemoQA homepage and verifies that the header logo image element is present on the page.

Starting URL: https://demoqa.com/

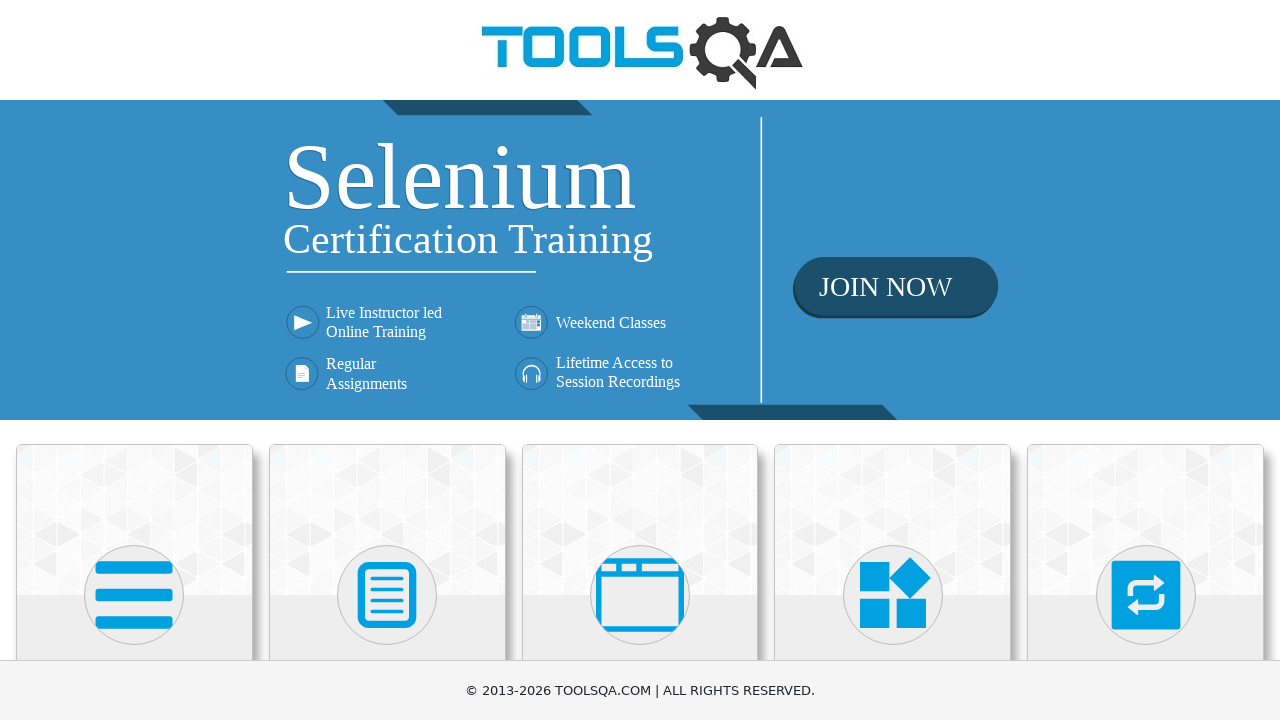

Navigated to DemoQA homepage
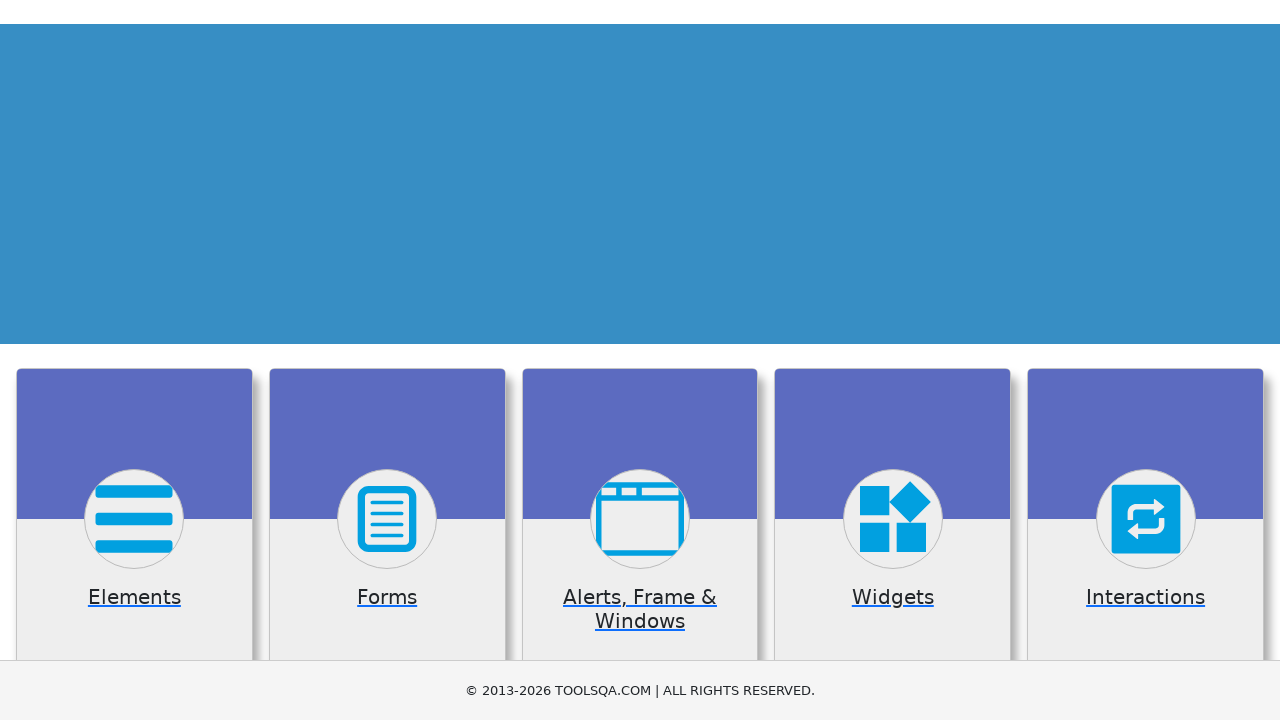

Located header logo image element
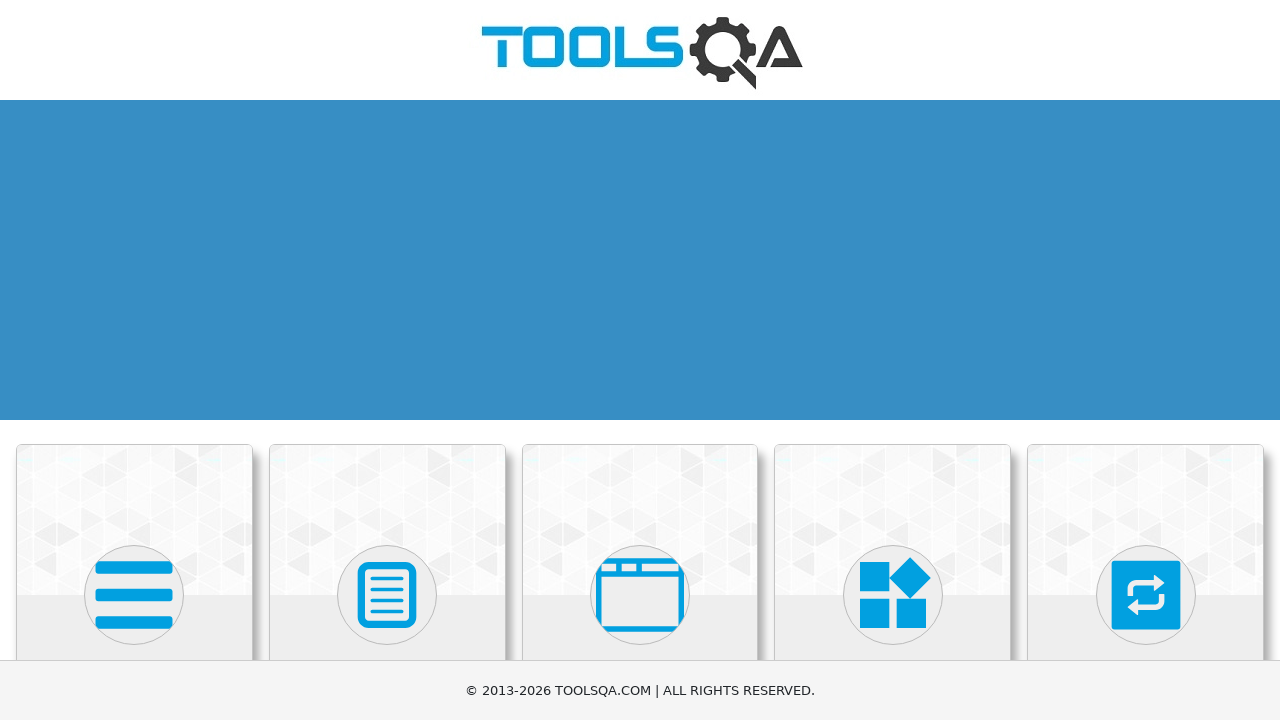

Header logo image is visible and present on the page
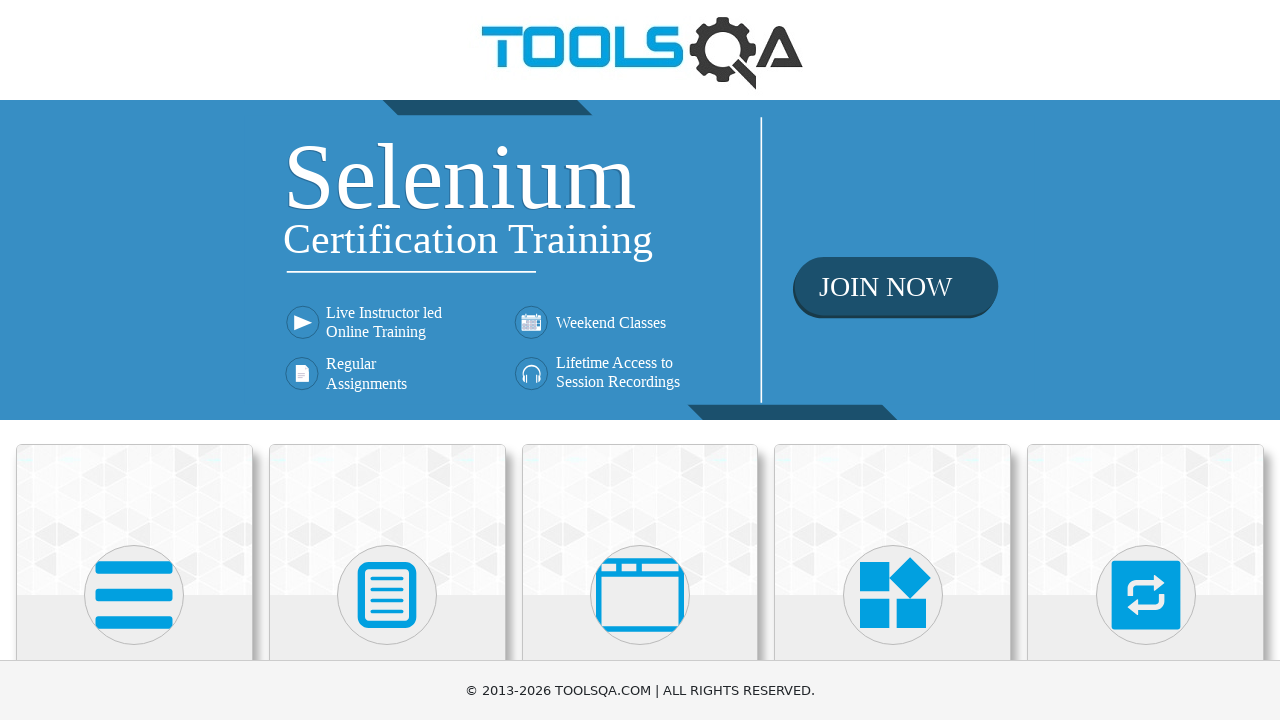

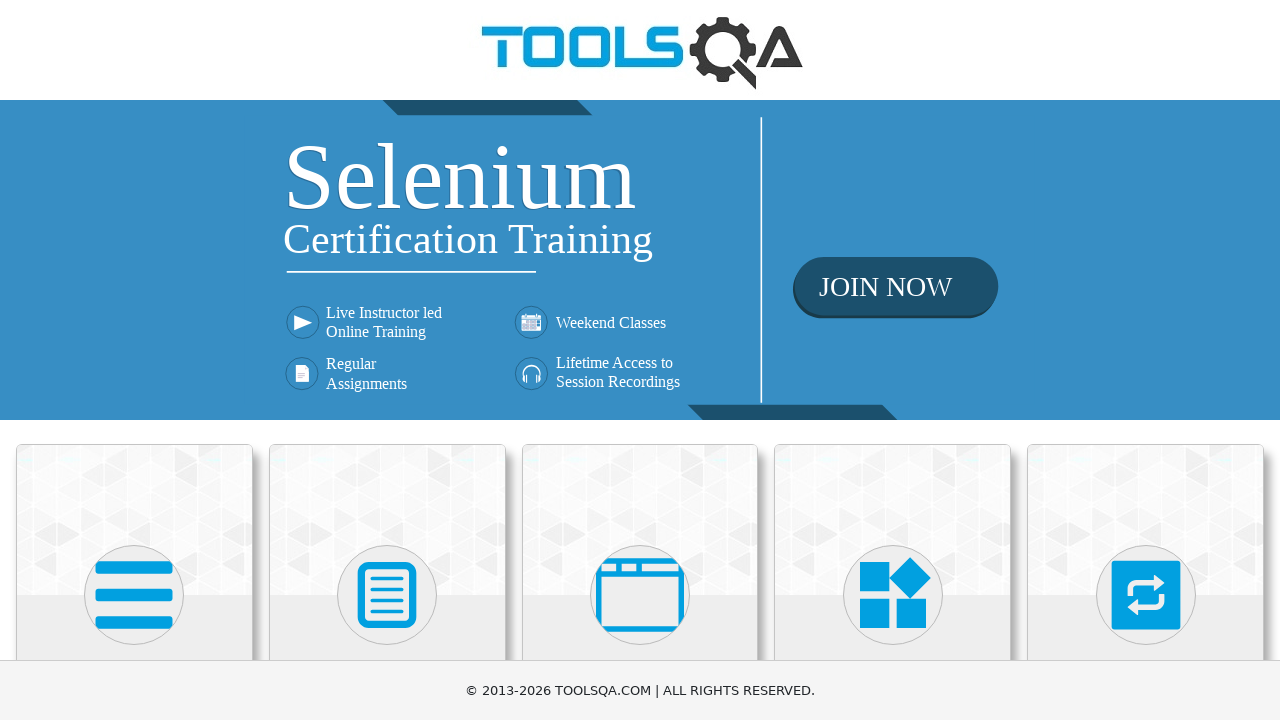